Tests alert handling functionality by clicking a button that triggers an alert and then accepting the alert dialog

Starting URL: https://rahulshettyacademy.com/AutomationPractice/

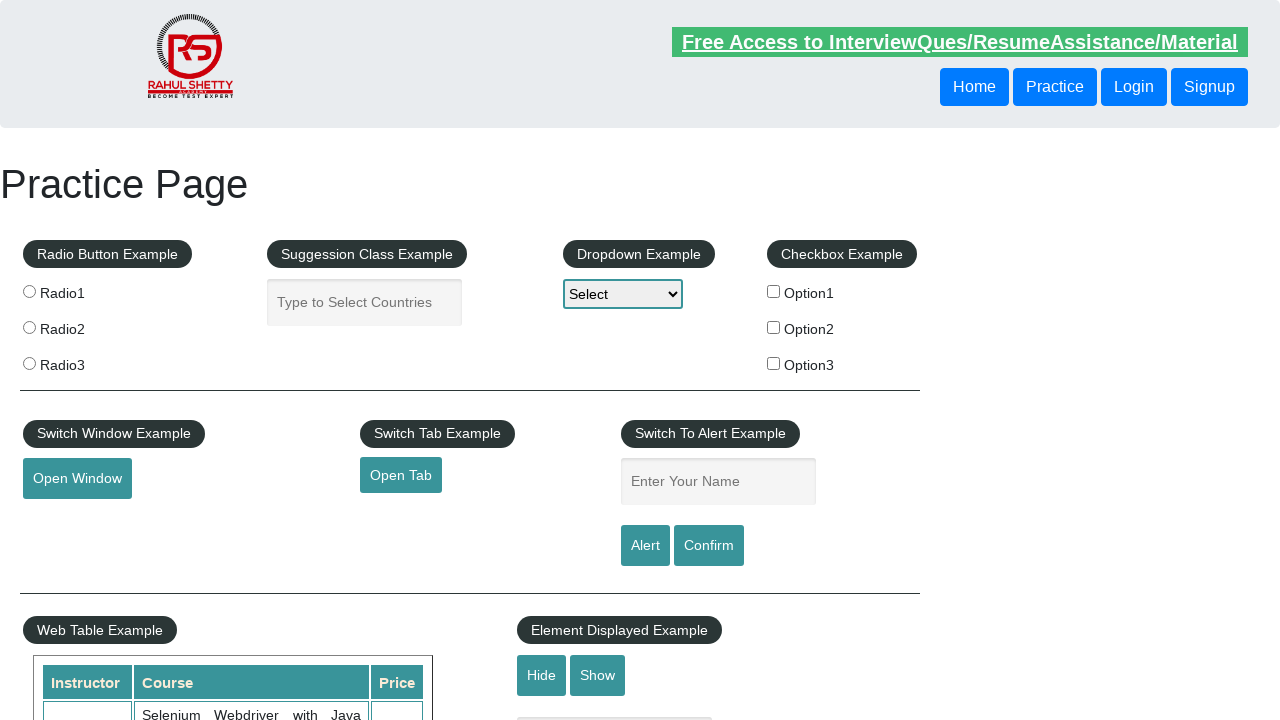

Clicked alert button to trigger alert dialog at (645, 546) on #alertbtn
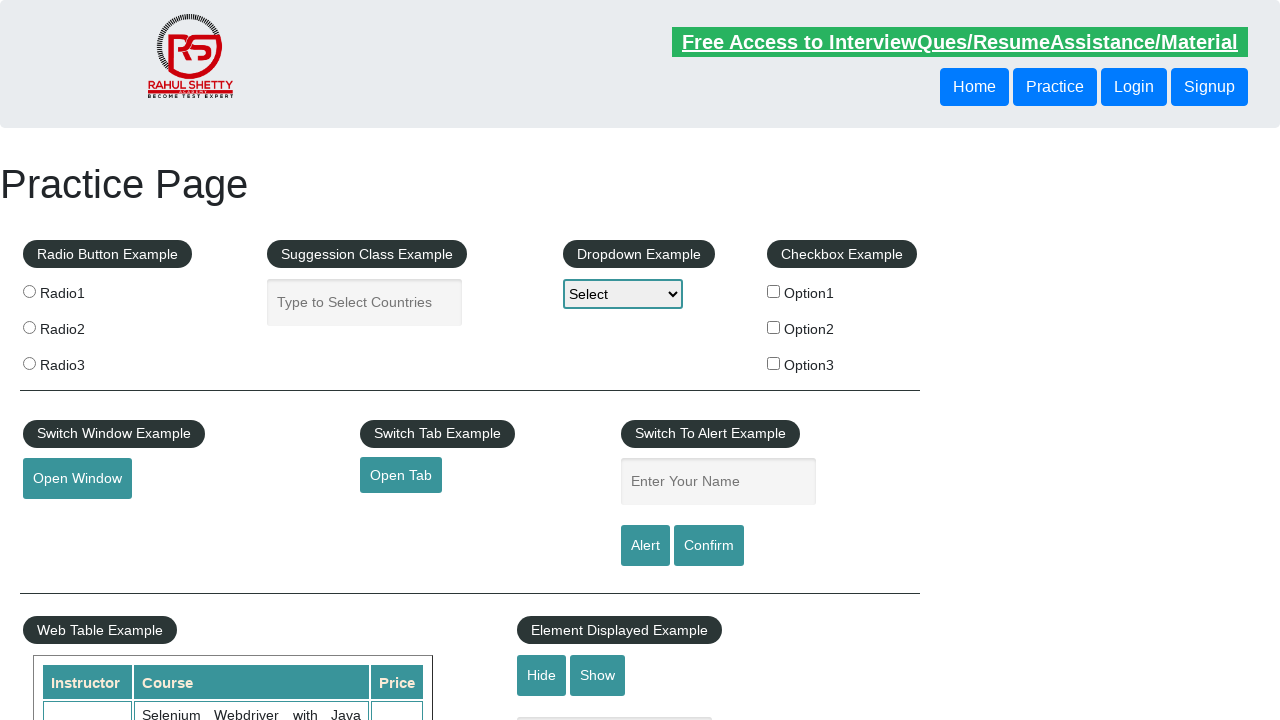

Set up dialog handler to accept alerts
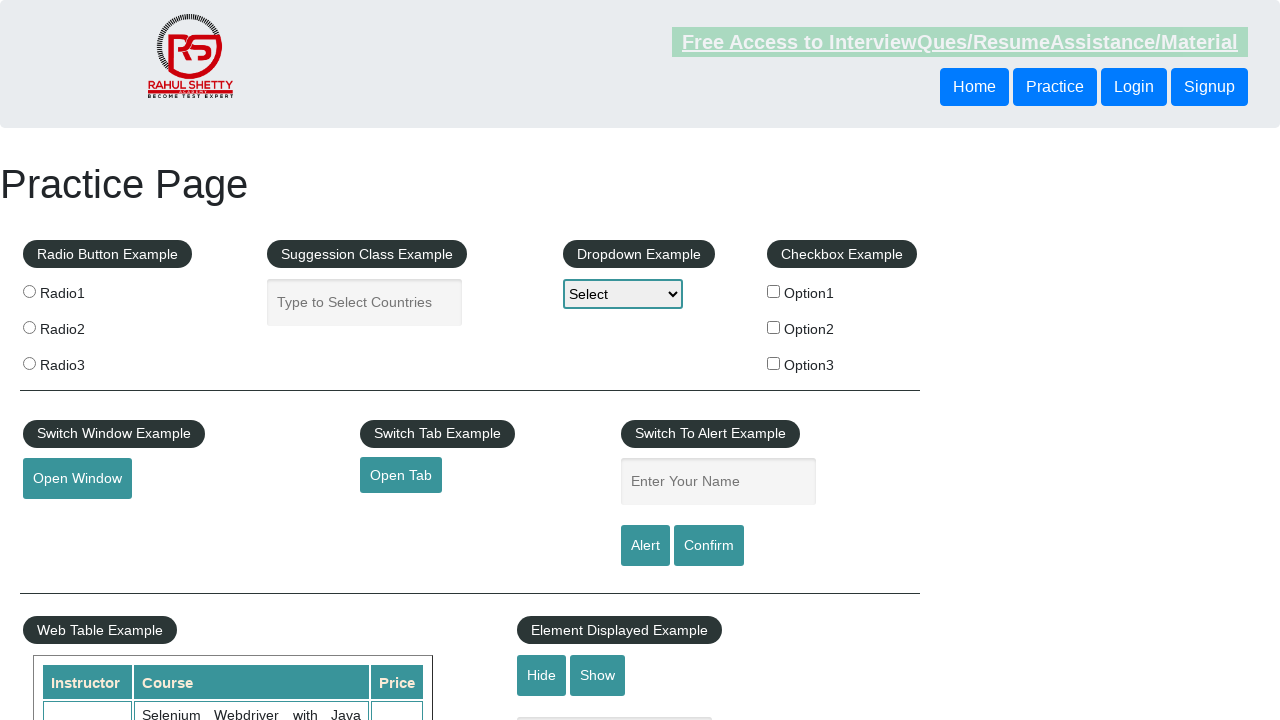

Clicked alert button again to trigger alert dialog at (645, 546) on #alertbtn
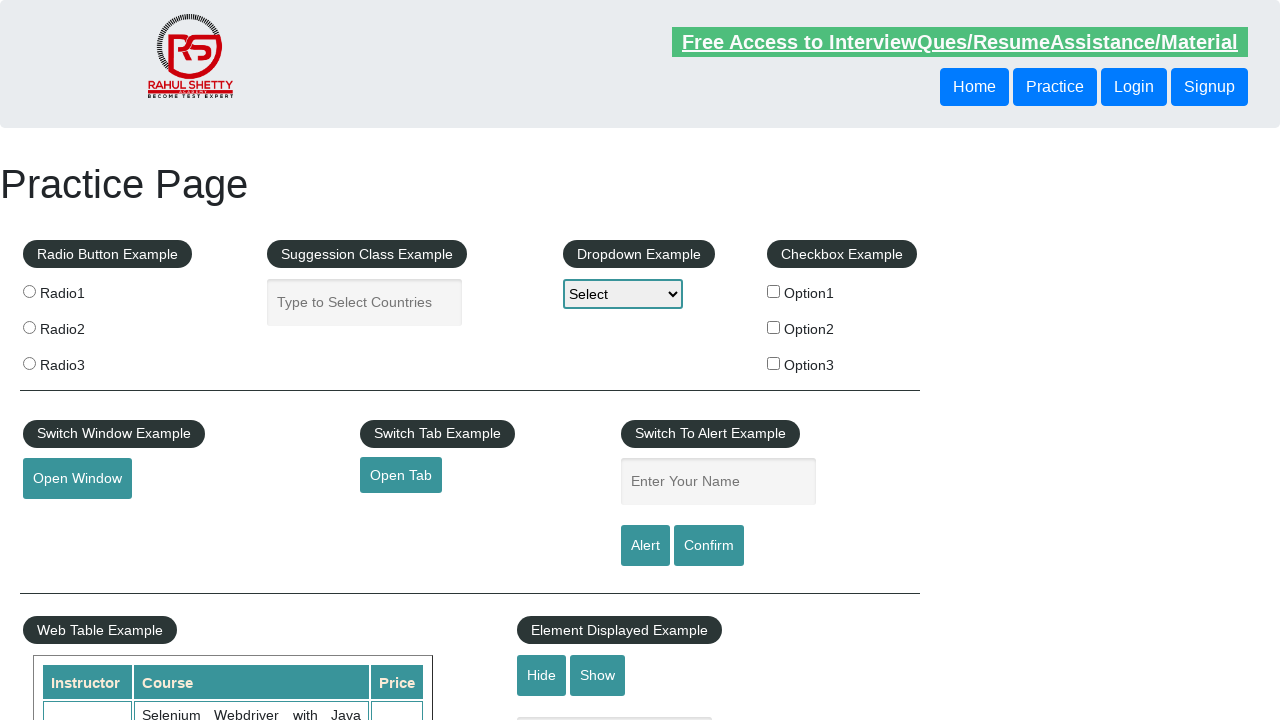

Waited 500ms for alert dialog to appear
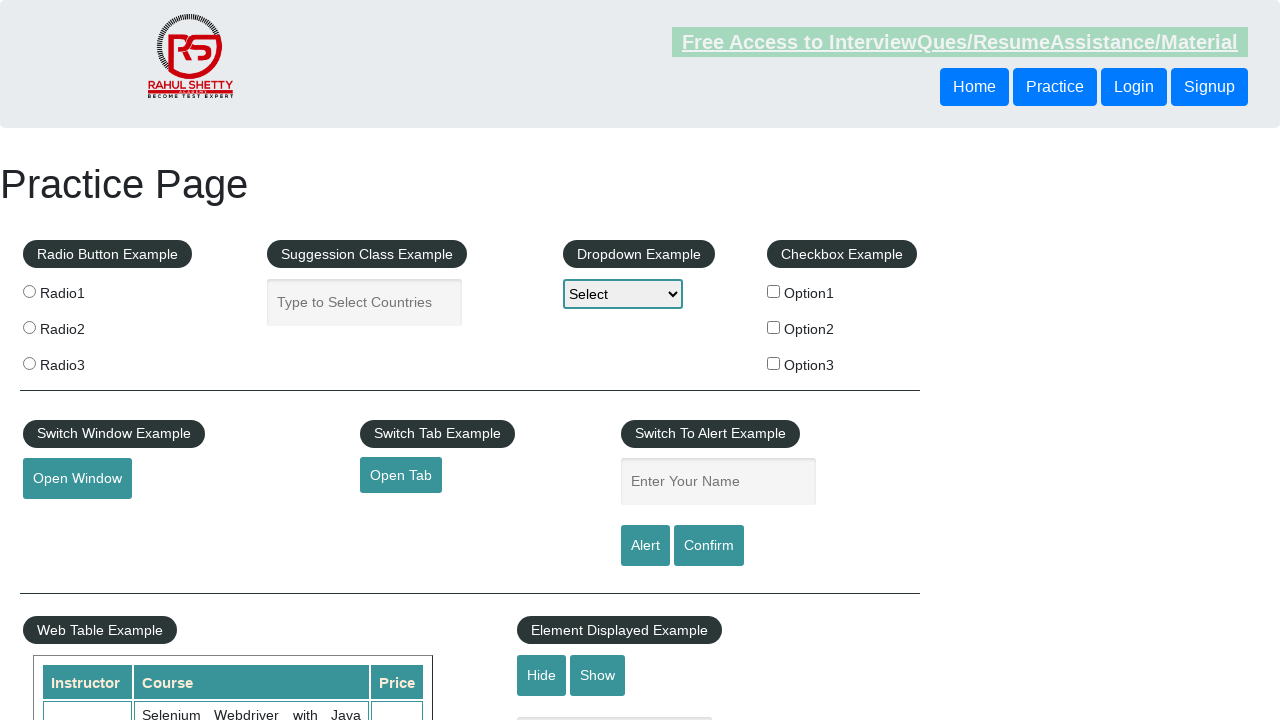

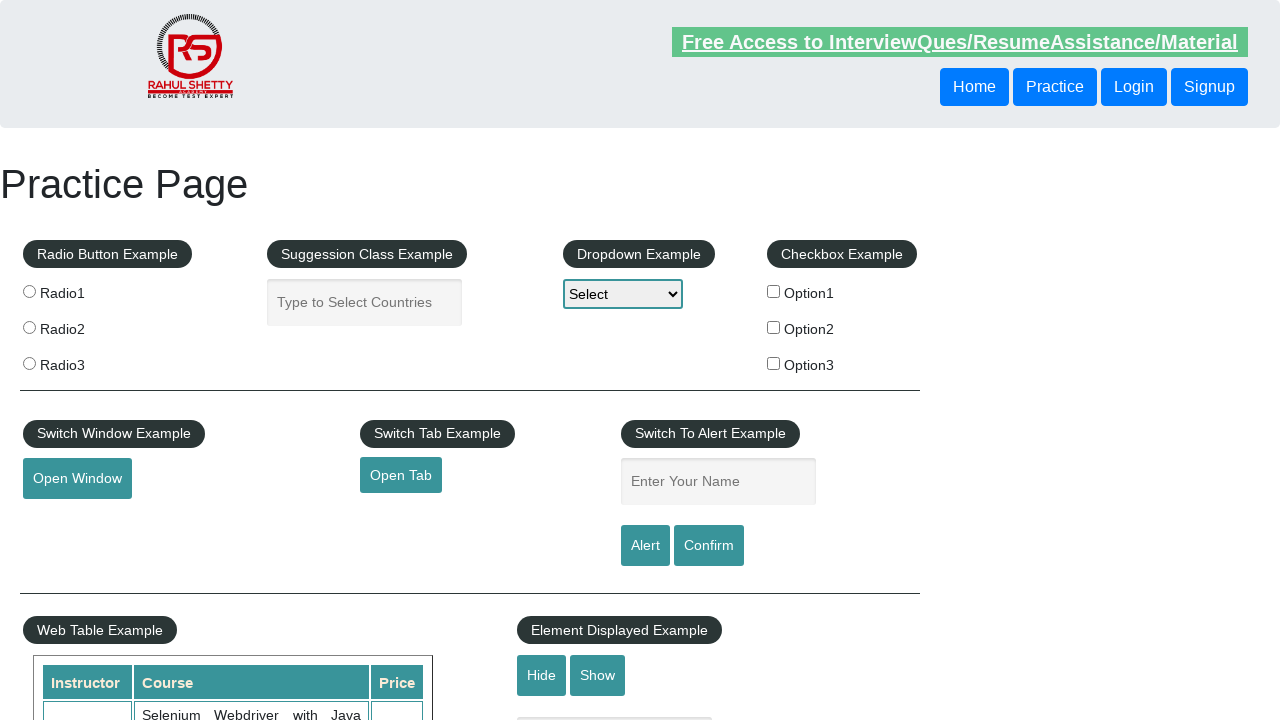